Tests the feedback form submission on a personal website by filling in name, email, and message fields, then submitting the form.

Starting URL: https://gauravkhuraana.github.io/feedback

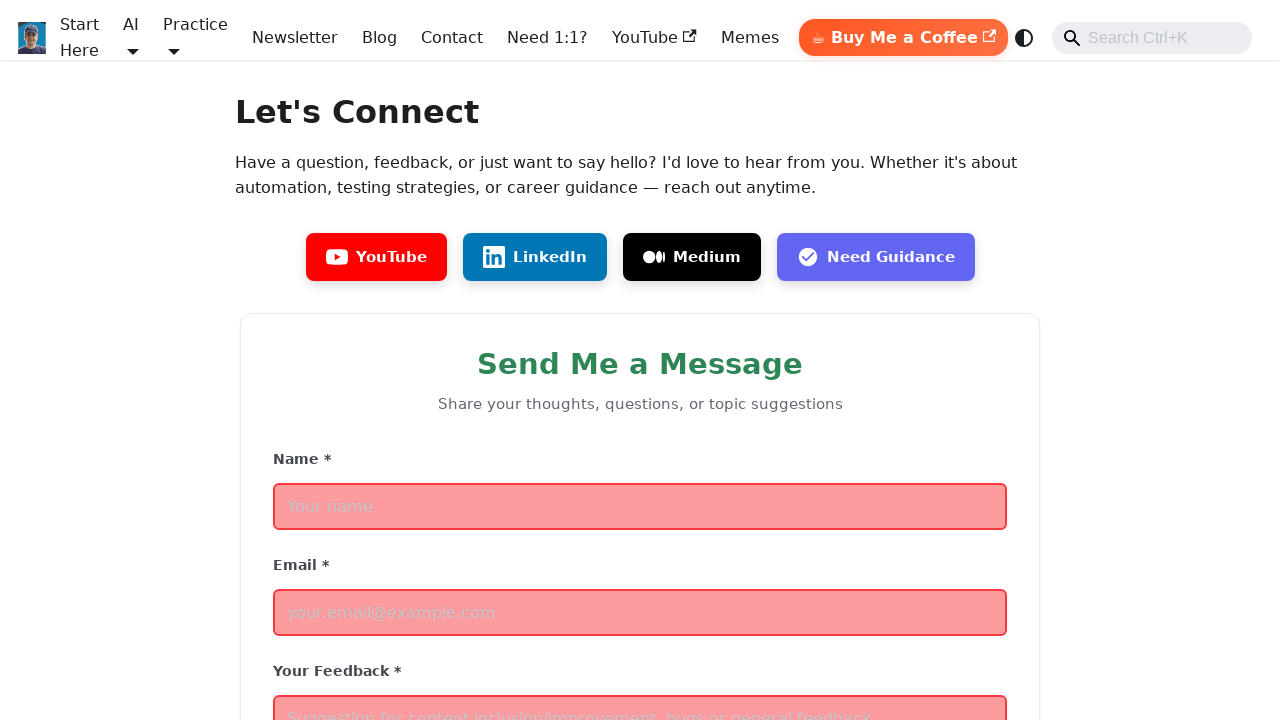

Filled name field with 'John Smith' on input#name
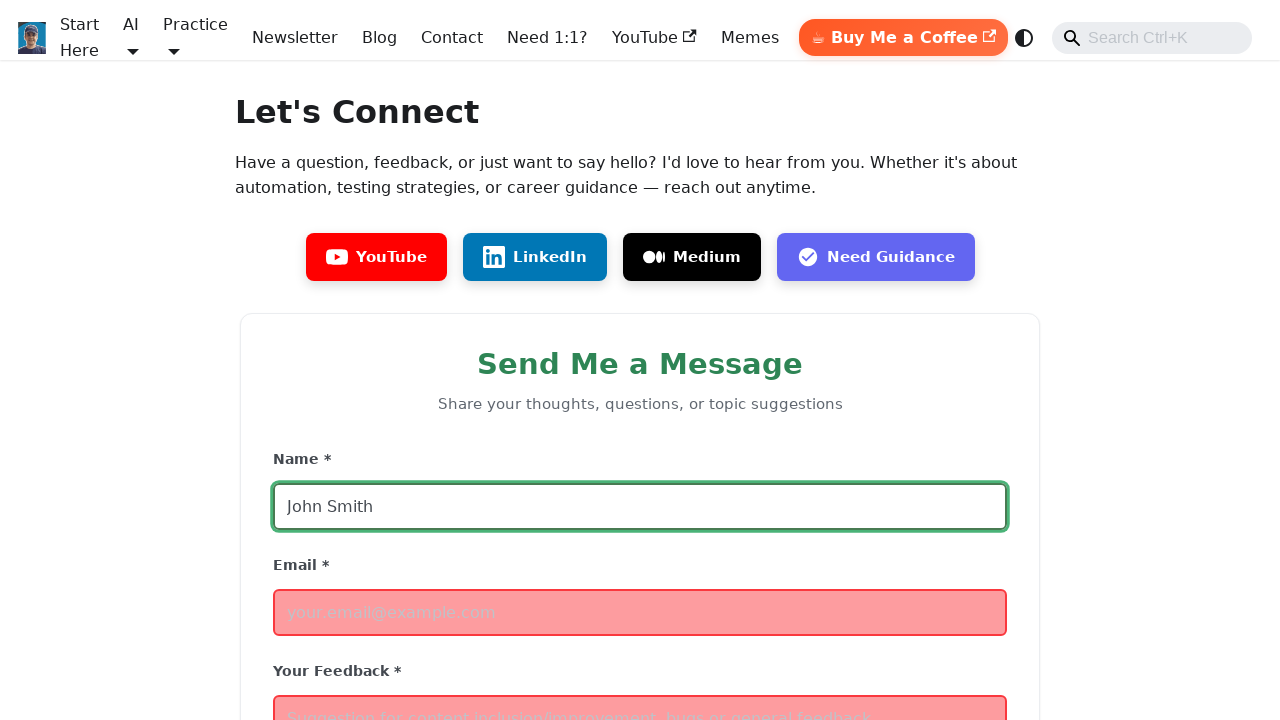

Filled email field with 'johnsmith2024@example.com' on input#email
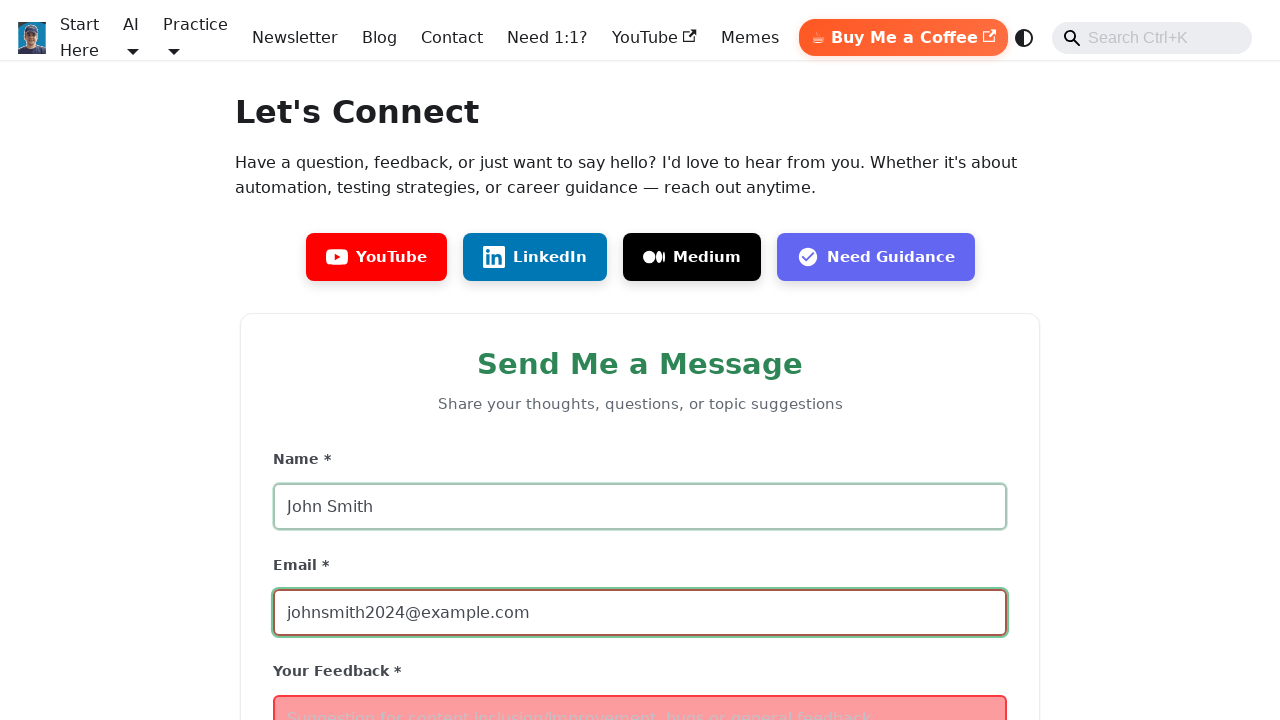

Filled message field with feedback about automation testing and Playwright CI/CD tutorials on textarea#message
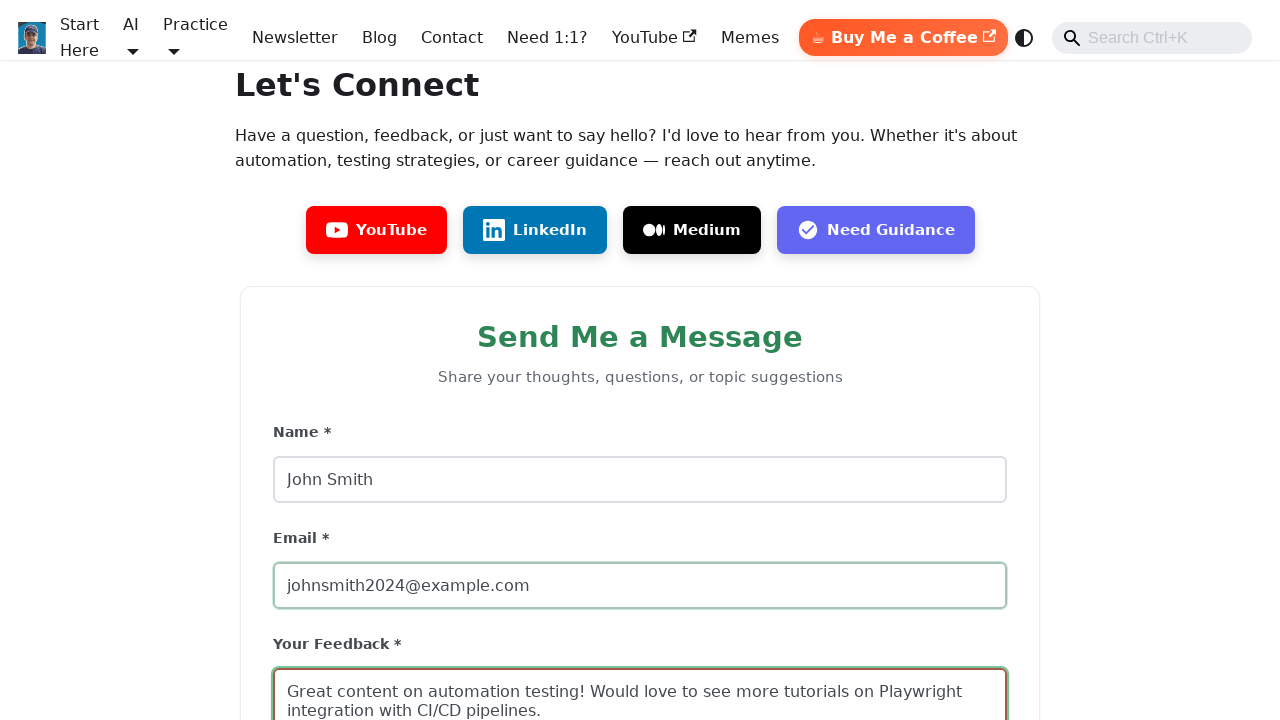

Clicked submit button to submit feedback form at (333, 360) on button[type='submit']
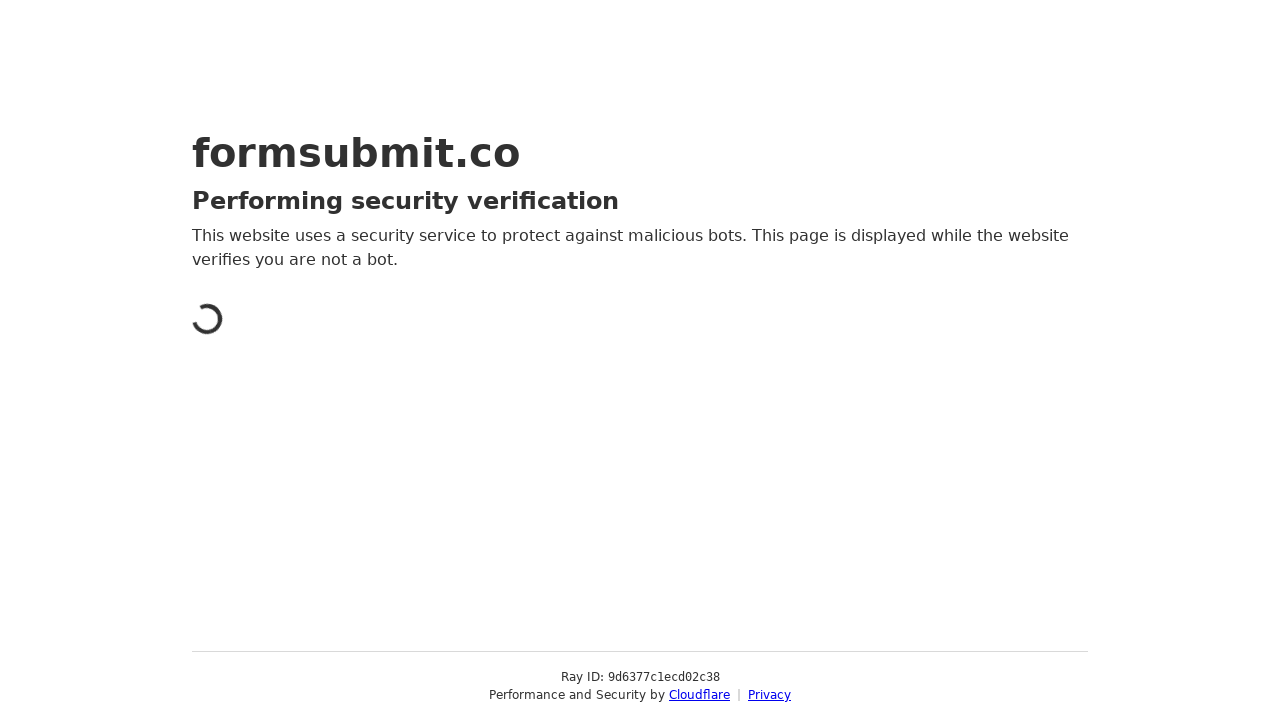

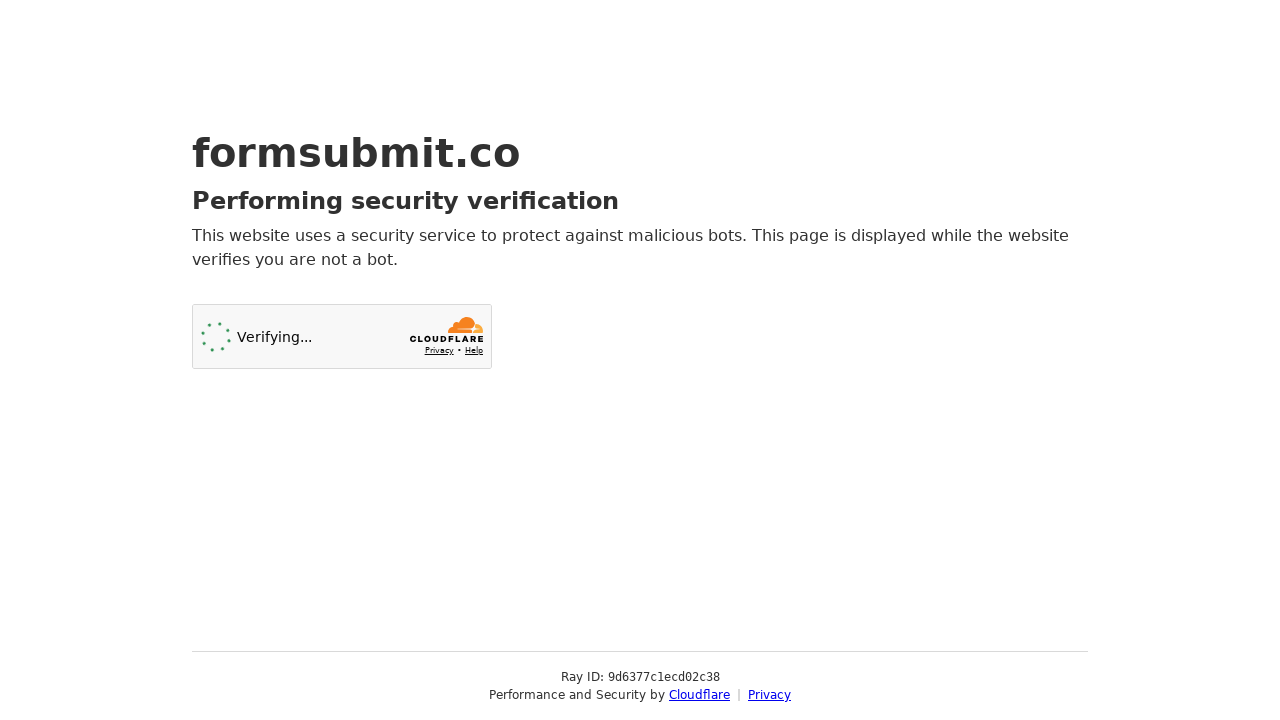